Tests the detail screen of a learning resource tool page by clicking on various UI elements including images, buttons, and content sections.

Starting URL: https://learnsource.netlify.app/tool/google-chrome

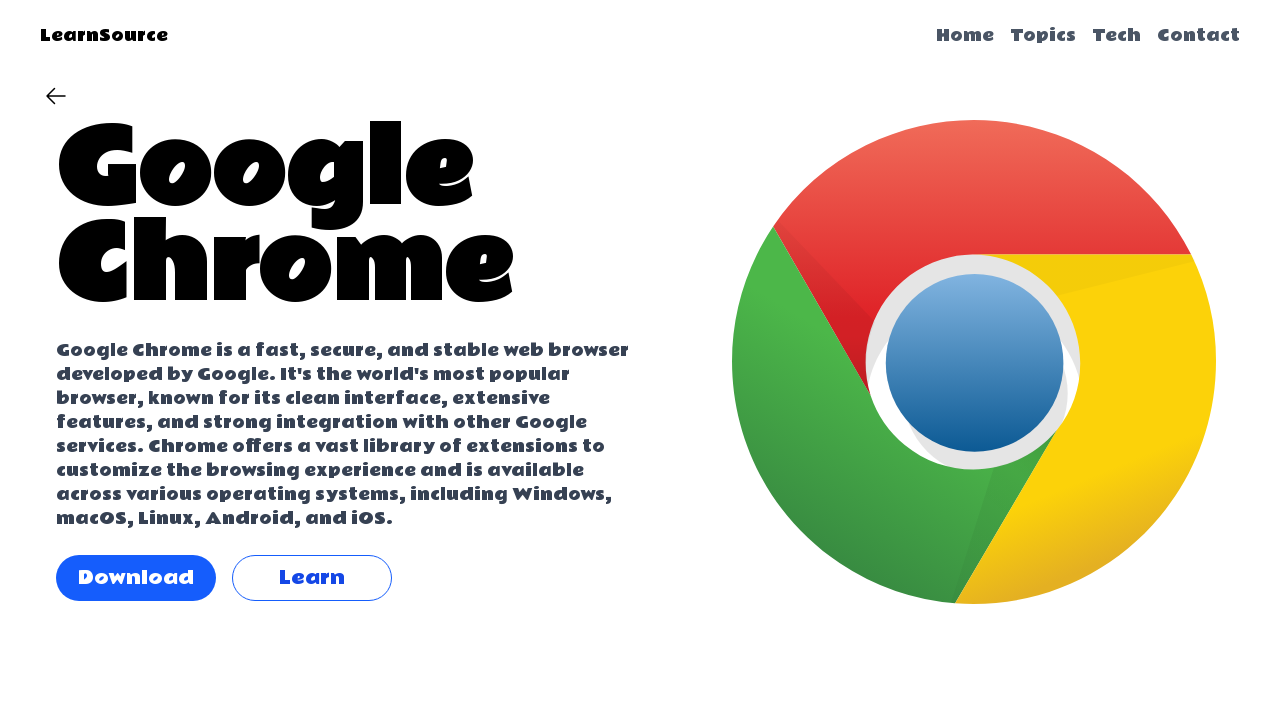

Clicked on the main image at (974, 362) on .w-full > img
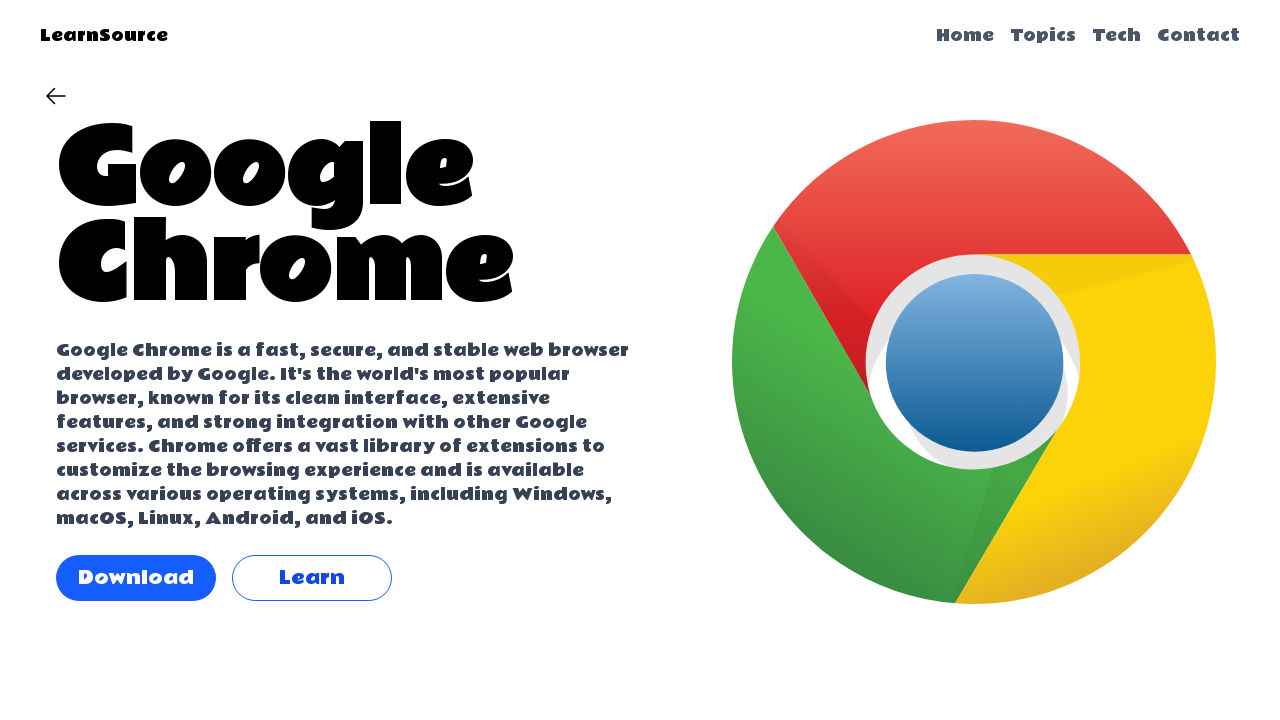

Clicked on the content section at (348, 578) on .mt-4
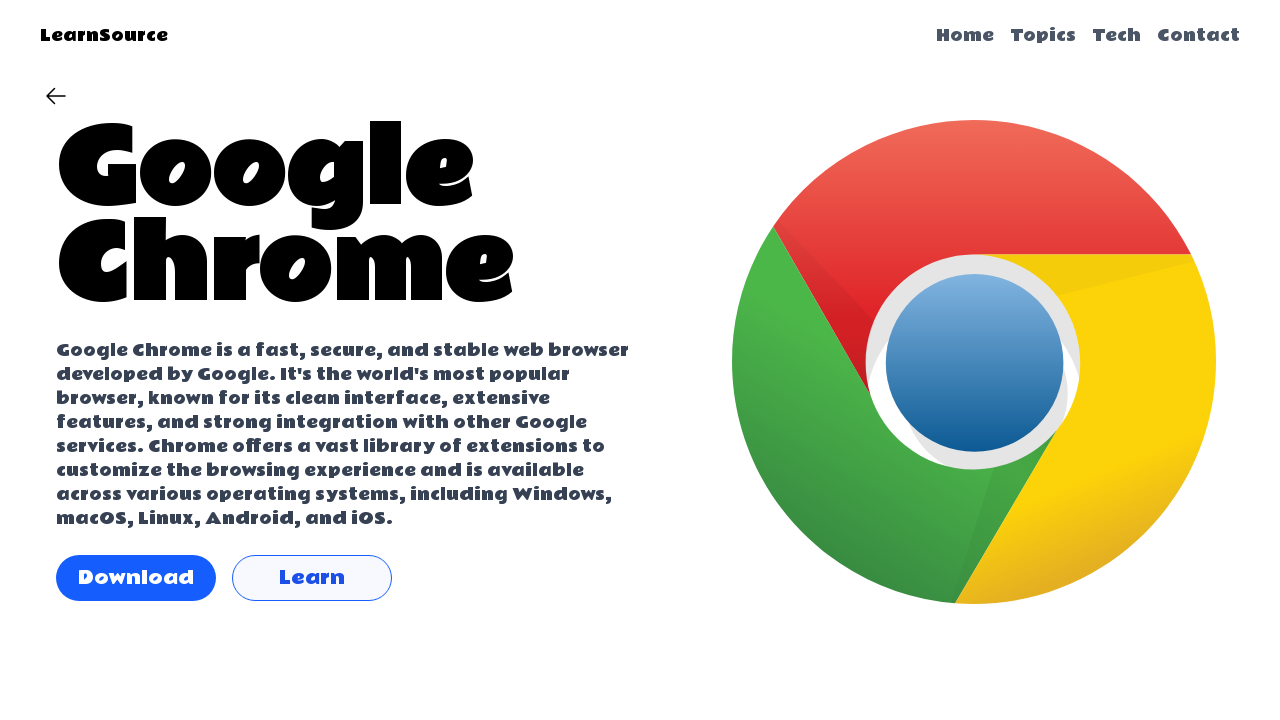

Clicked on the blue button at (136, 578) on .bg-blue-600
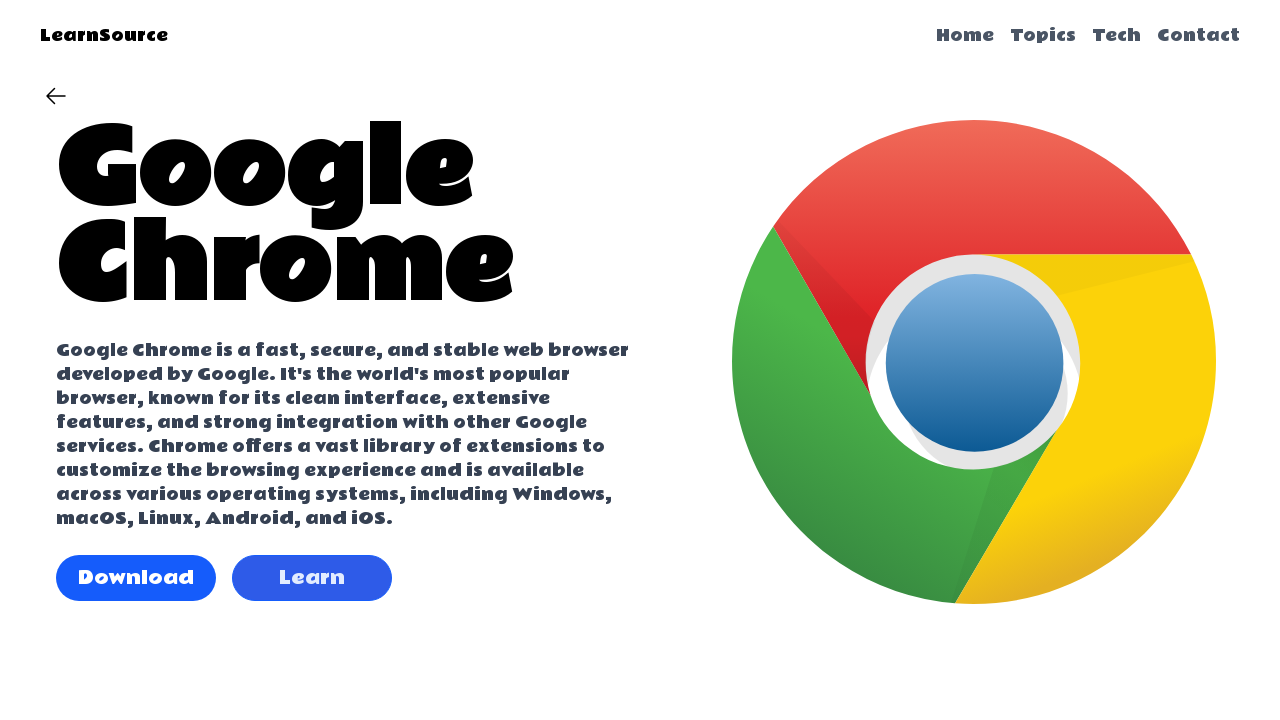

Clicked on the section with margin at (348, 435) on .my-6
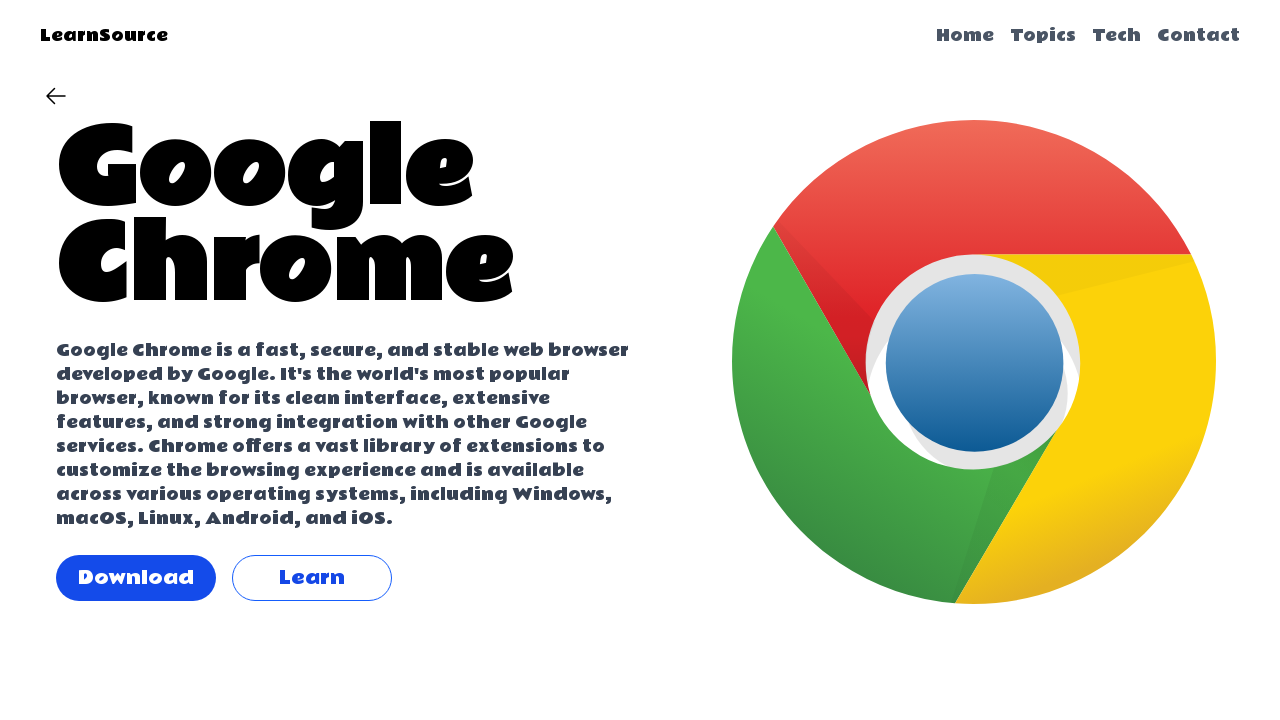

Clicked on the large text element at (348, 219) on .text-8xl
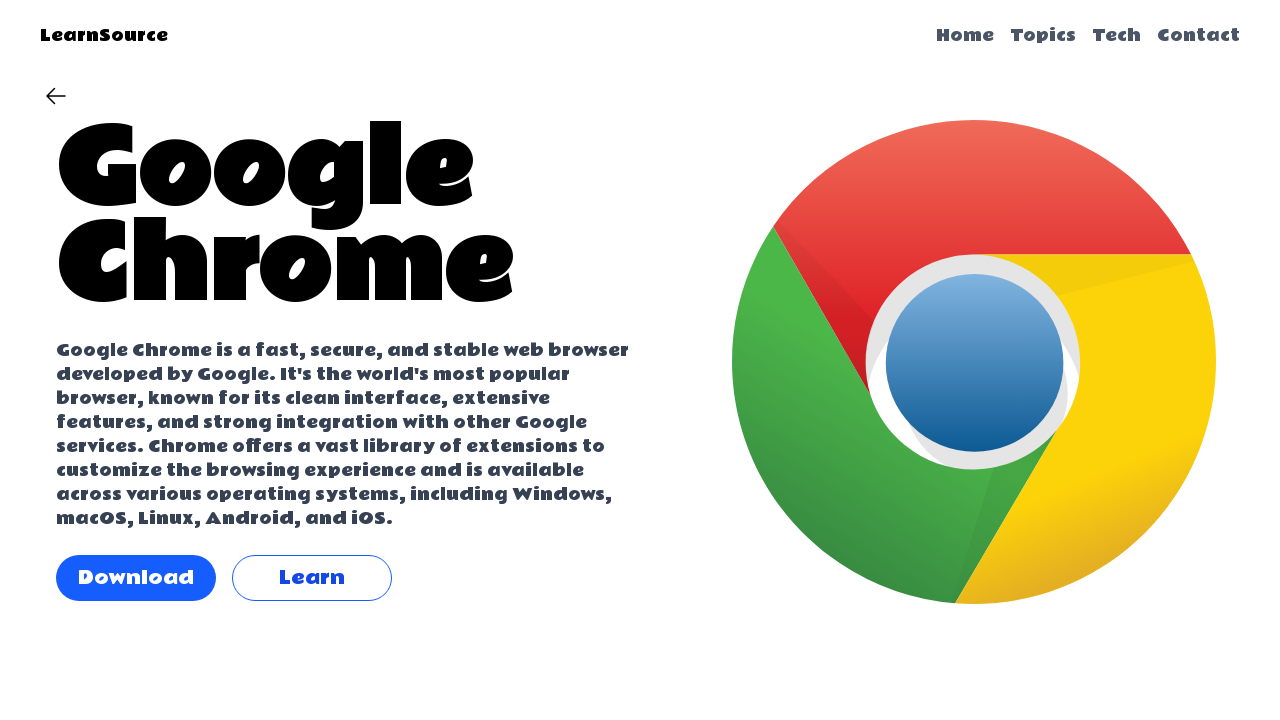

Clicked on the justify-end element at (932, 362) on .justify-end
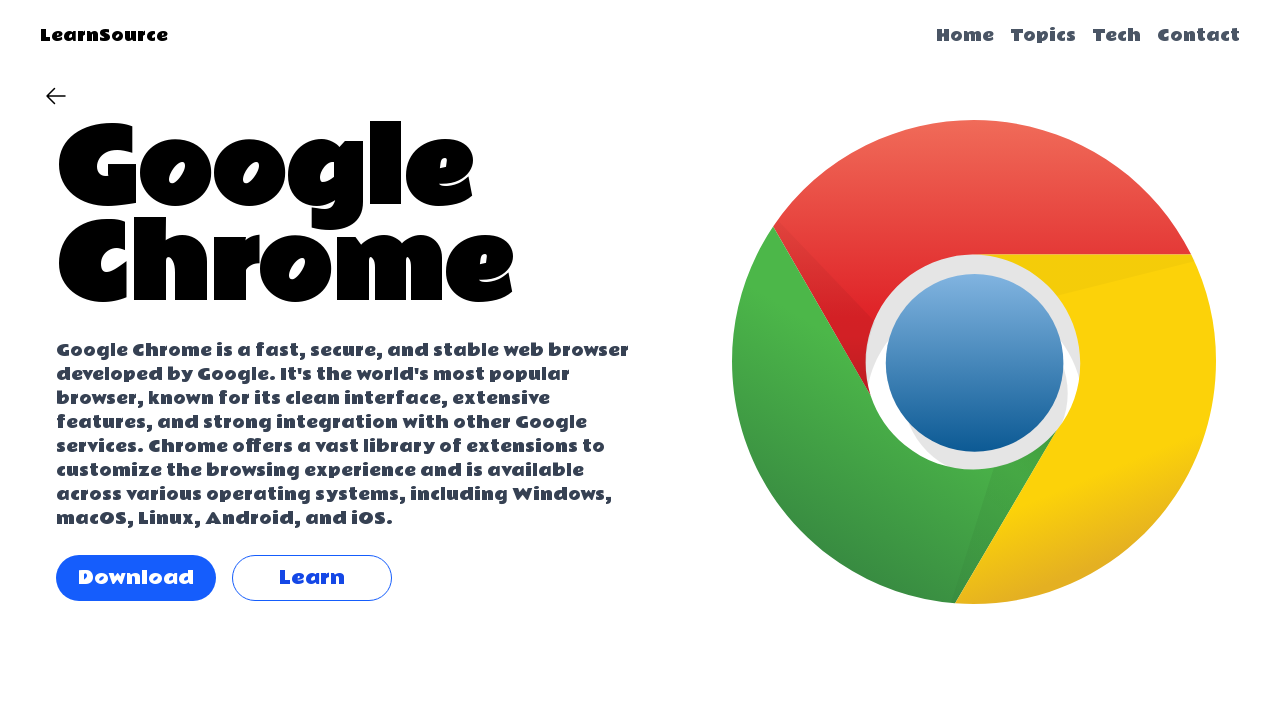

Clicked on the section with margin again at (348, 435) on .my-6
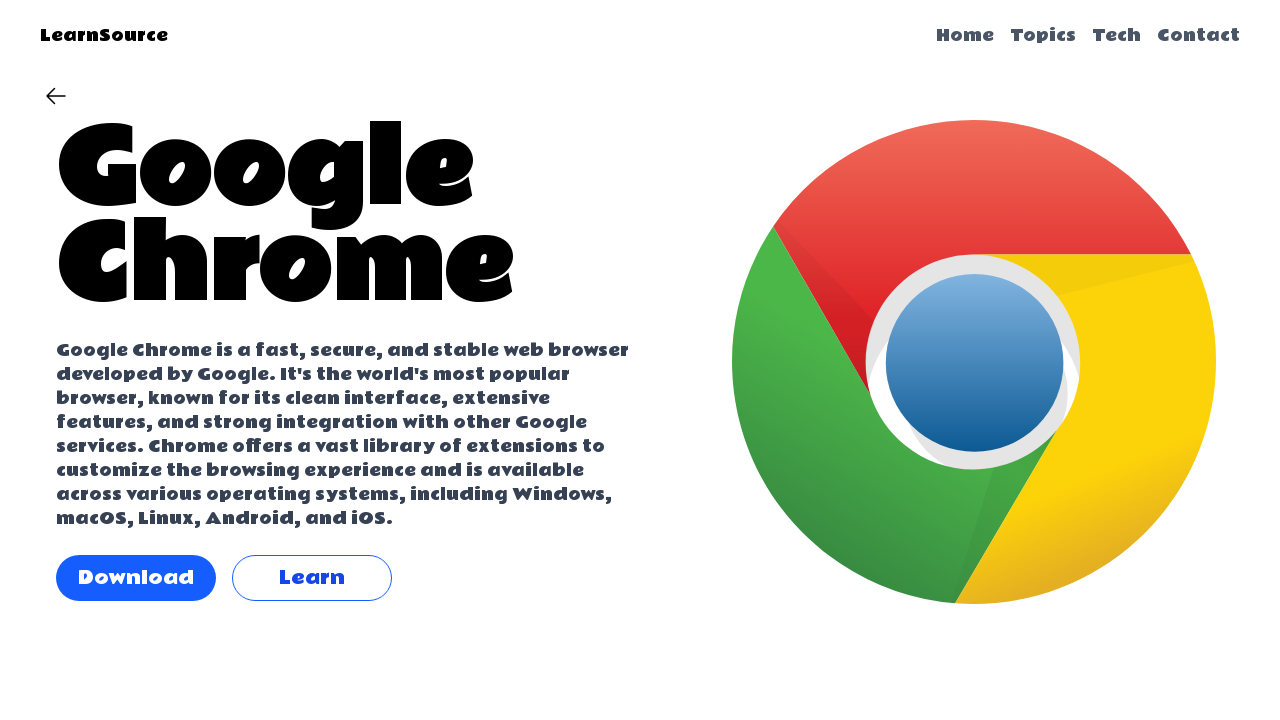

Clicked on the justify-end element again at (932, 362) on .justify-end
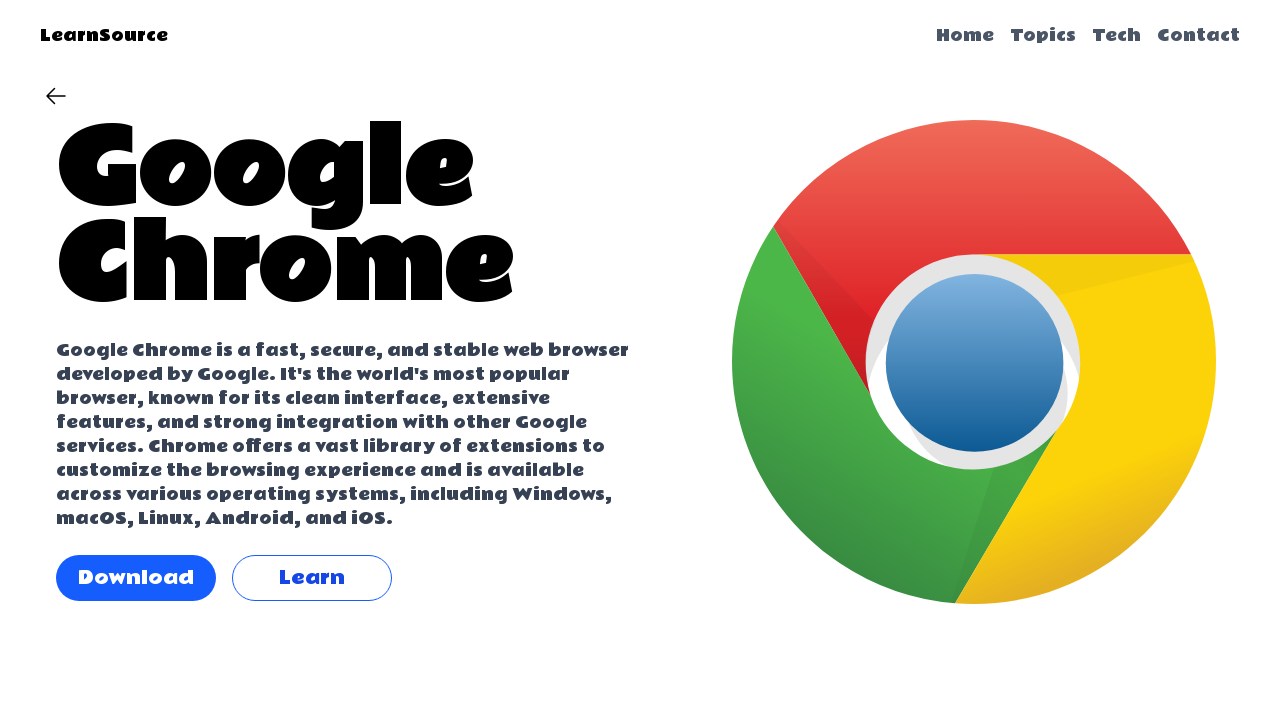

Clicked on the main image again at (974, 362) on .w-full > img
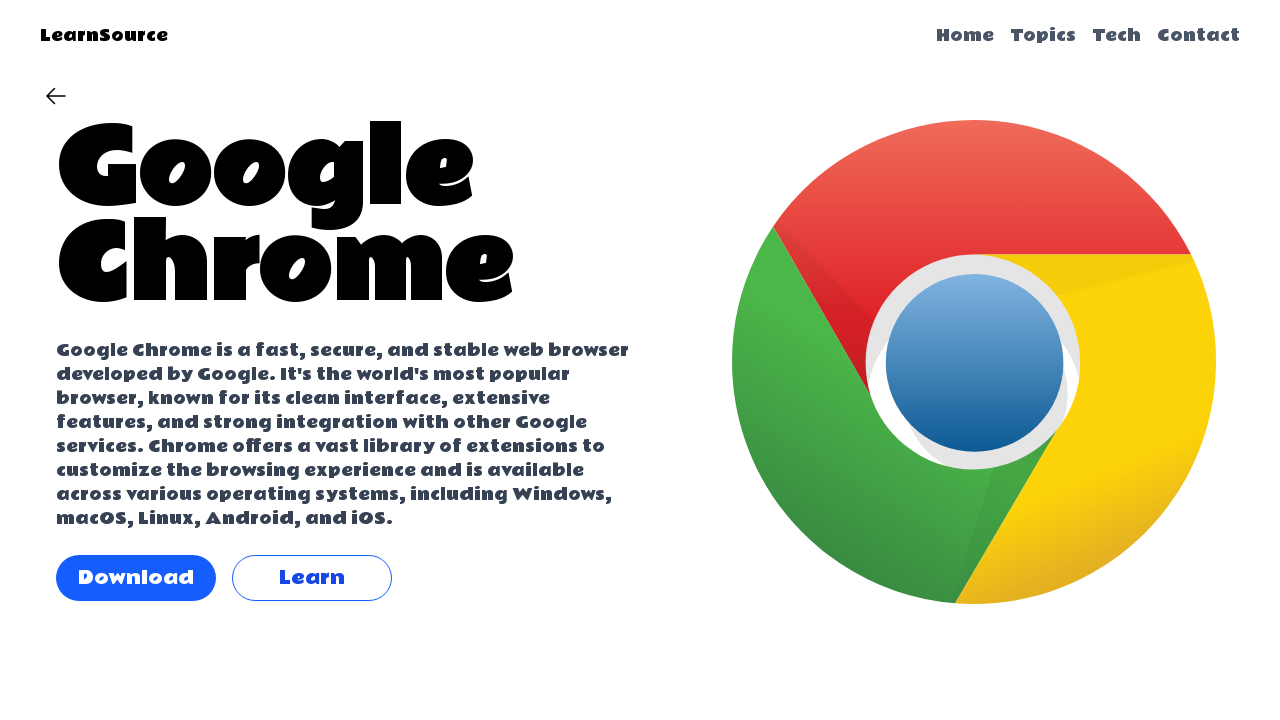

Clicked on the white background element at (56, 96) on .bg-white
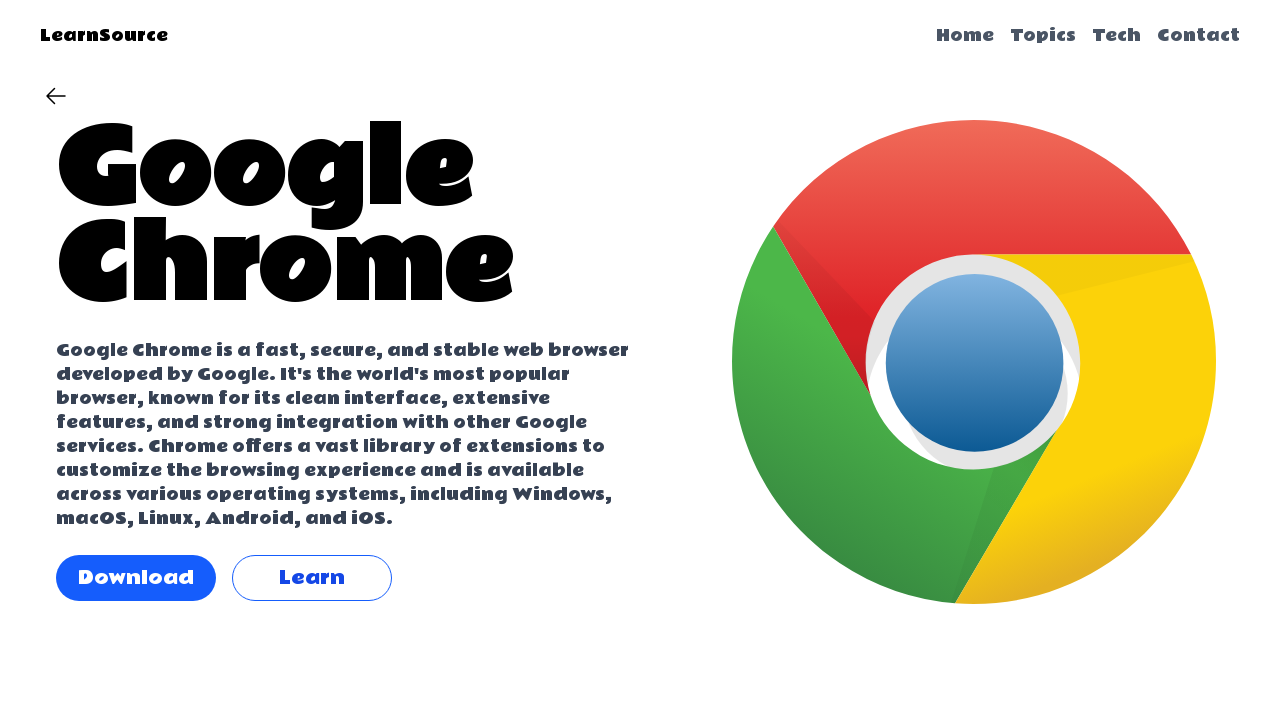

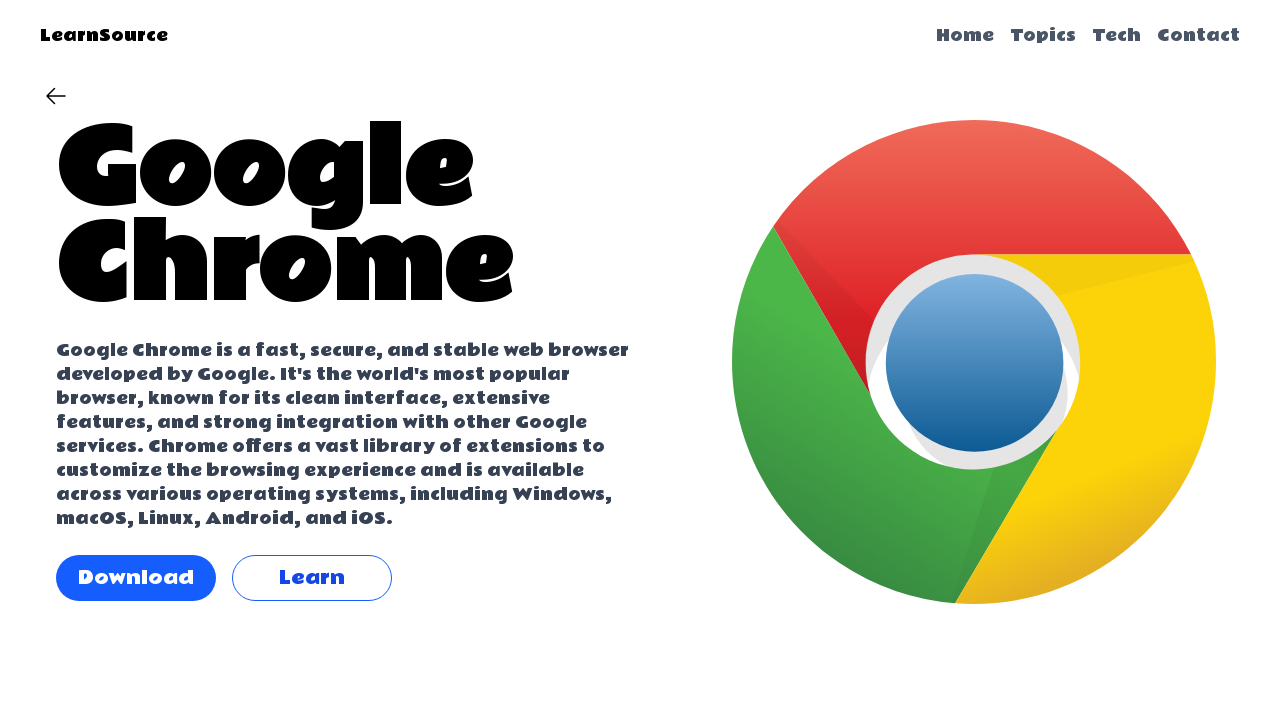